Navigates to Aladin bookstore search results page for beauty/nail books and waits for the search results to load and display.

Starting URL: https://www.aladin.co.kr/search/wsearchresult.aspx?SearchTarget=All&SearchWord=%EB%AF%B8%EC%9A%A9%EC%82%AC+%28%EB%84%A4%EC%9D%BC%29

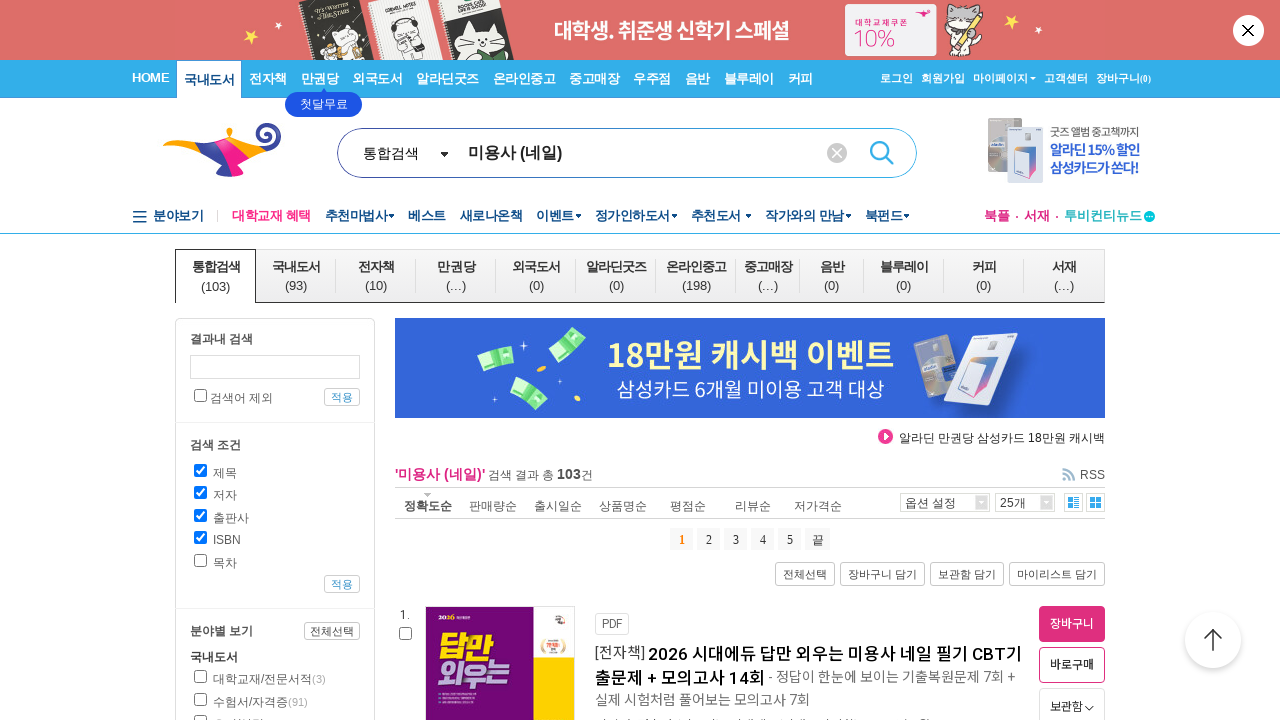

Search results container loaded
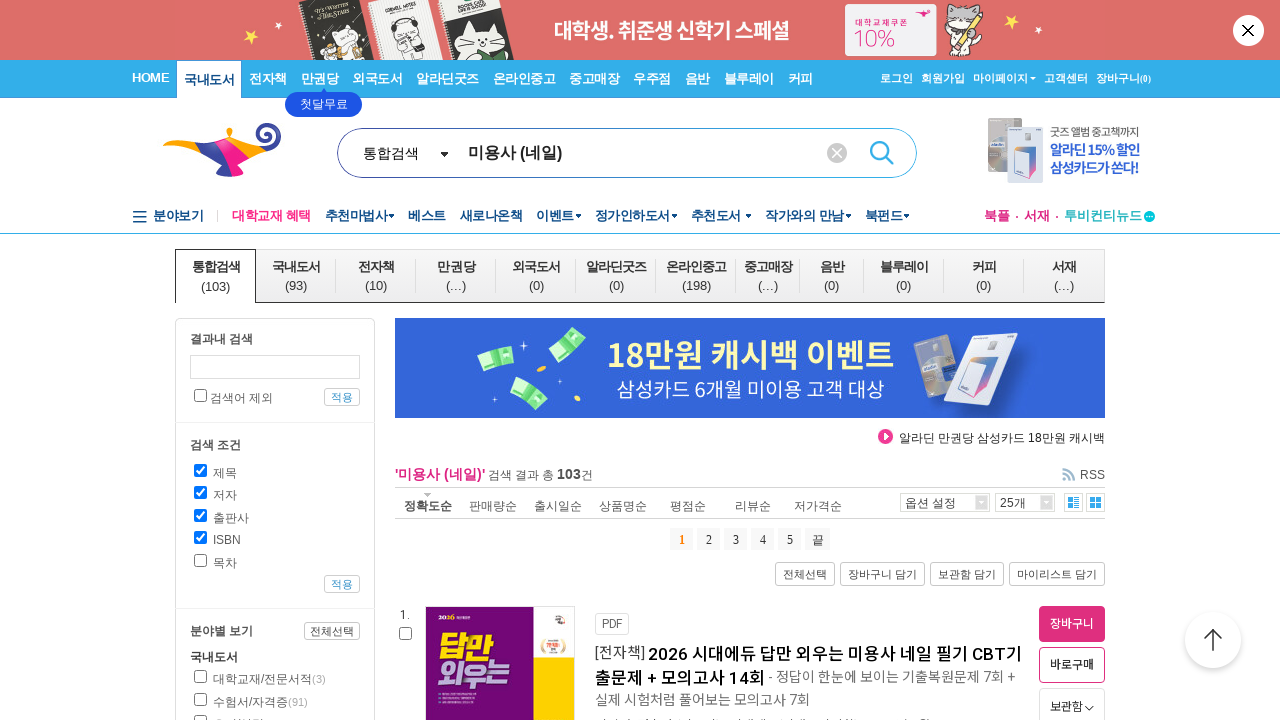

Book items displayed in search results
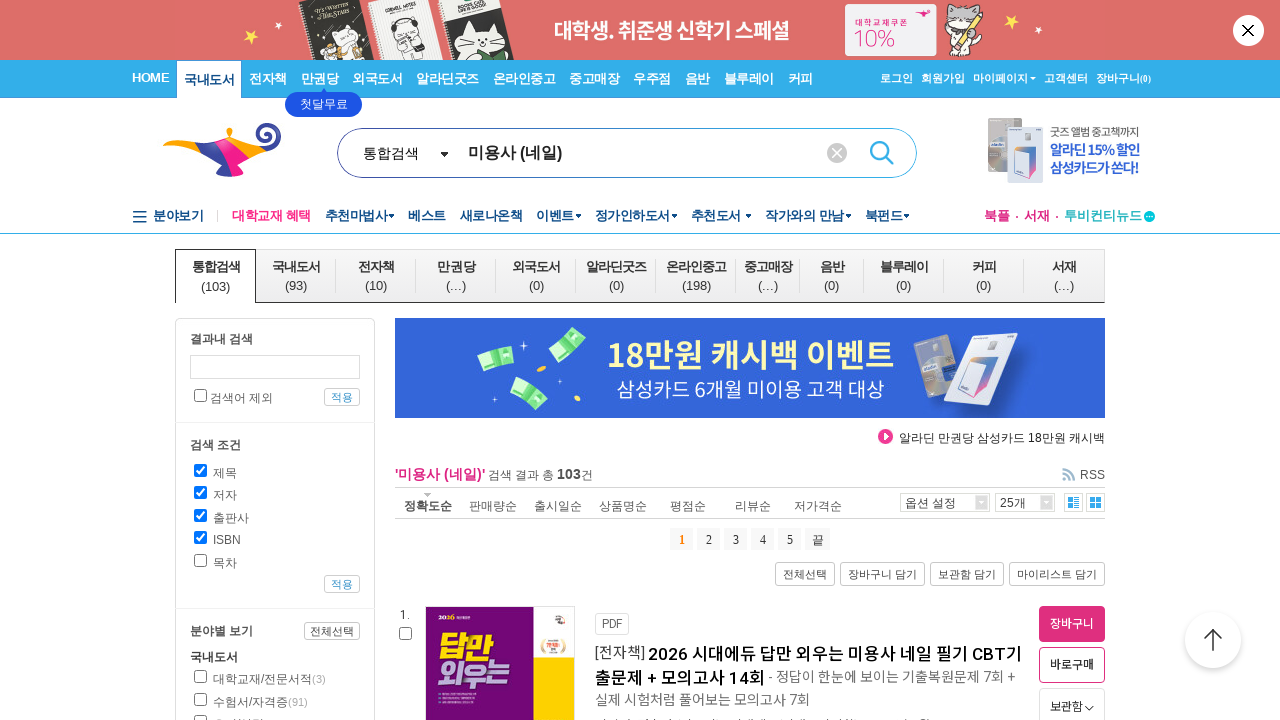

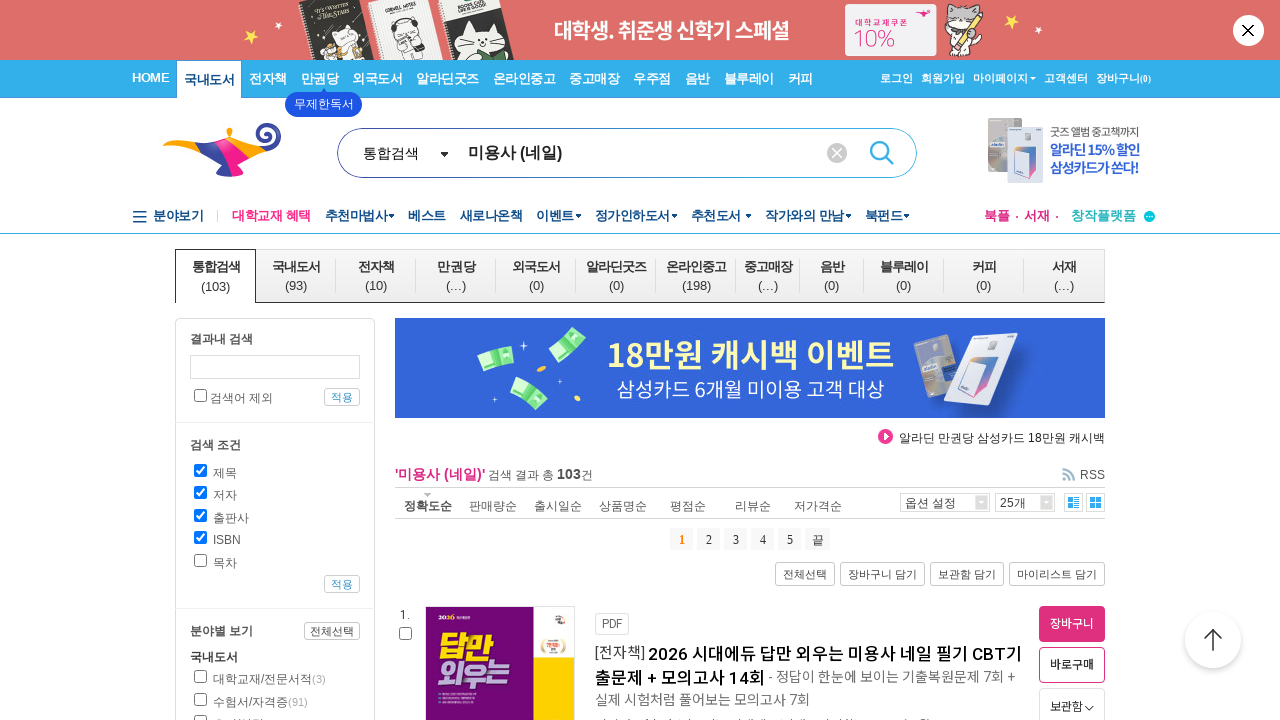